Tests the default state of radio buttons and verifies that the Submit button becomes disabled after a 10-second timeout on a math form page.

Starting URL: https://suninjuly.github.io/math.html

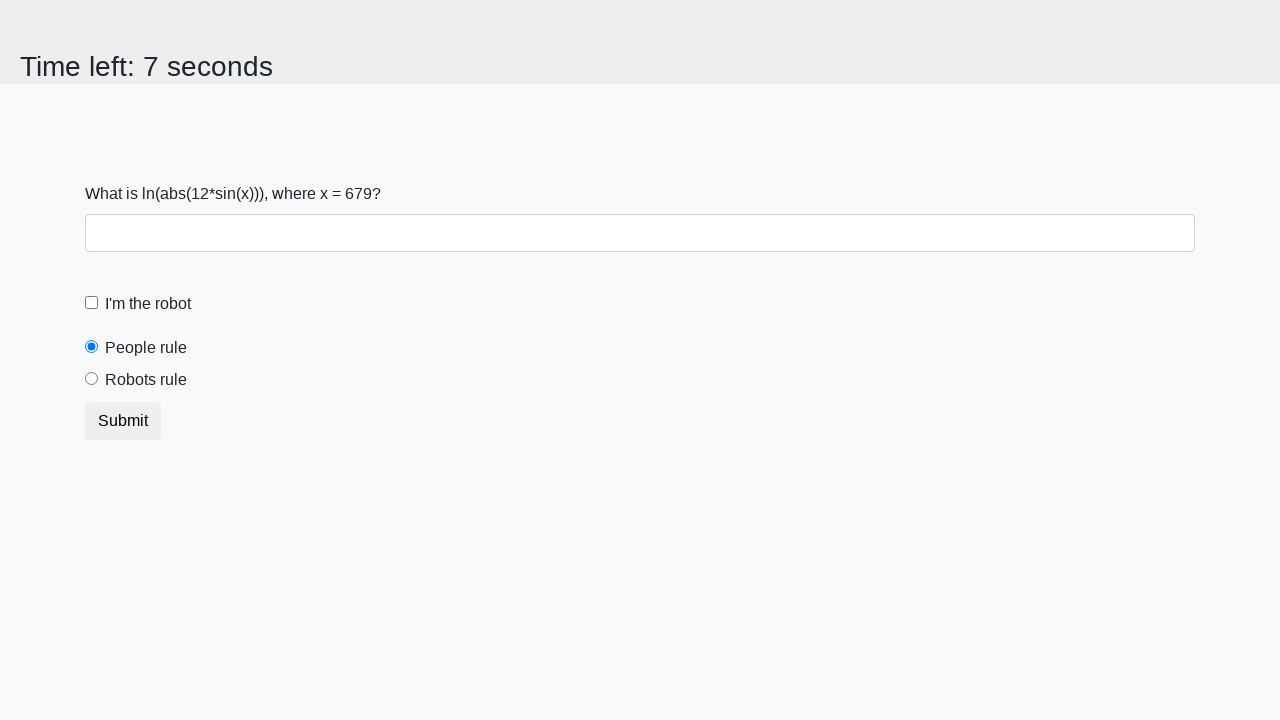

Navigated to math form page
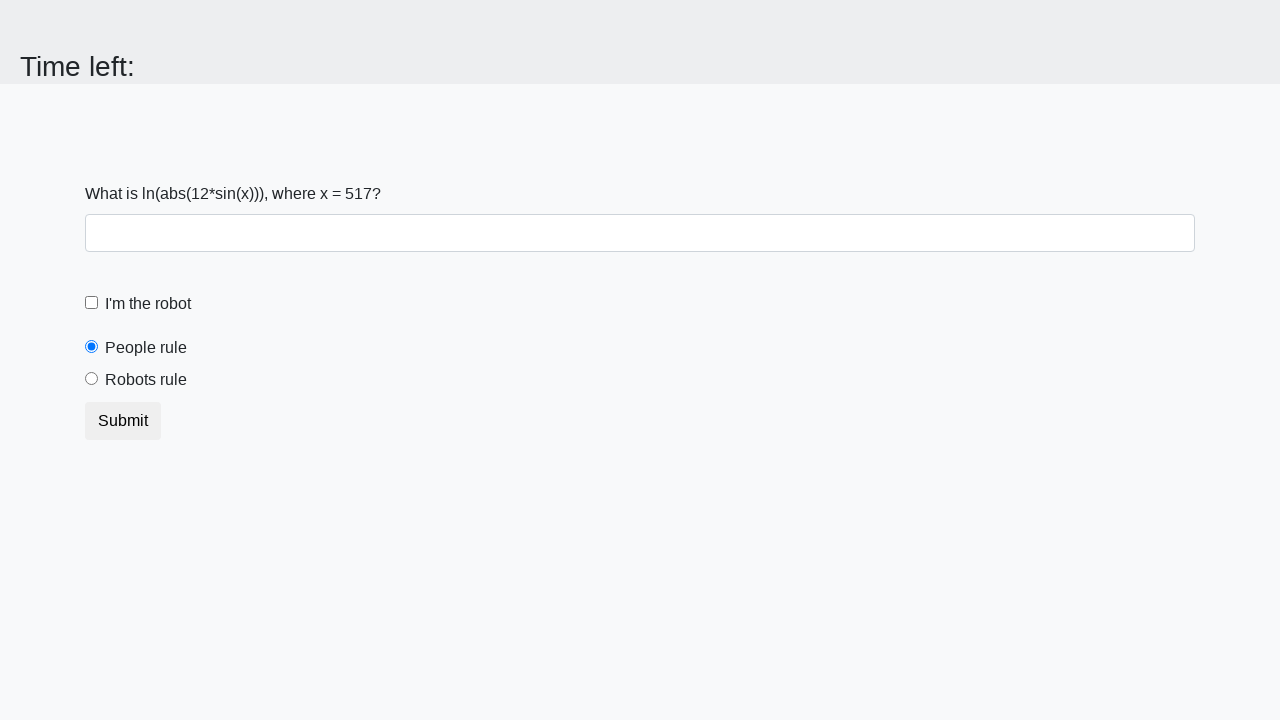

Located 'people' radio button element
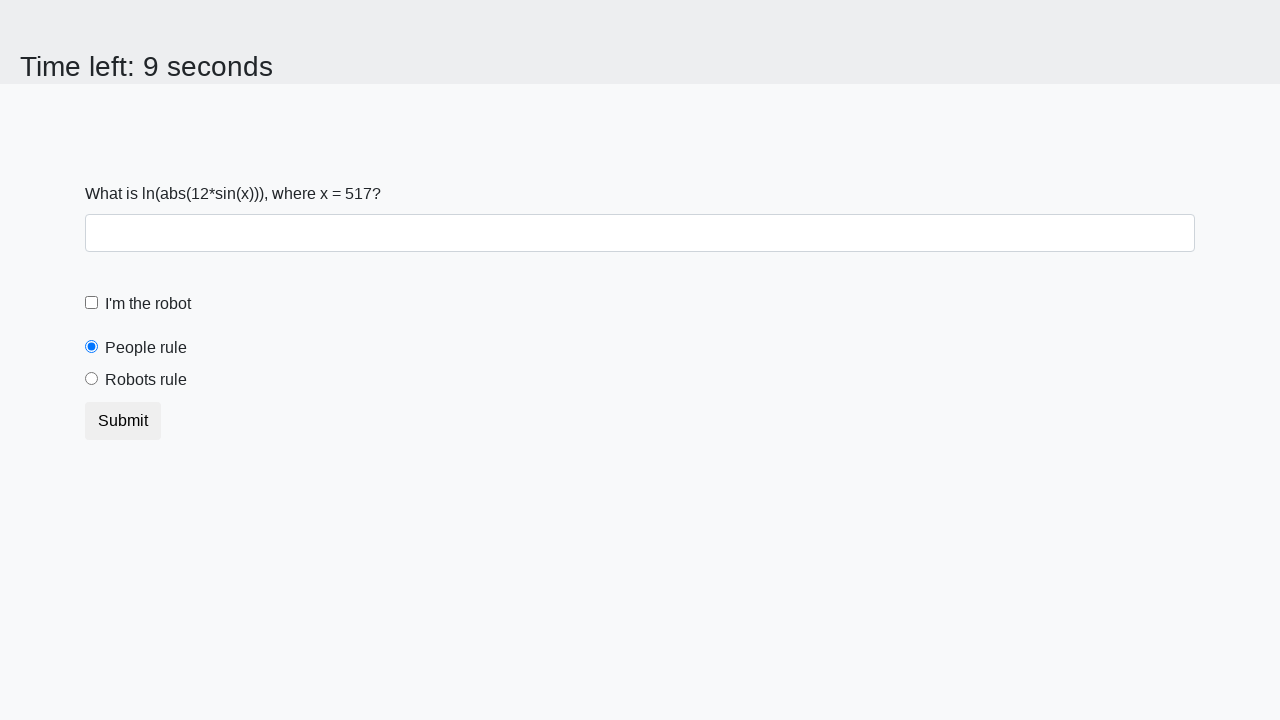

Retrieved 'checked' attribute from 'people' radio button
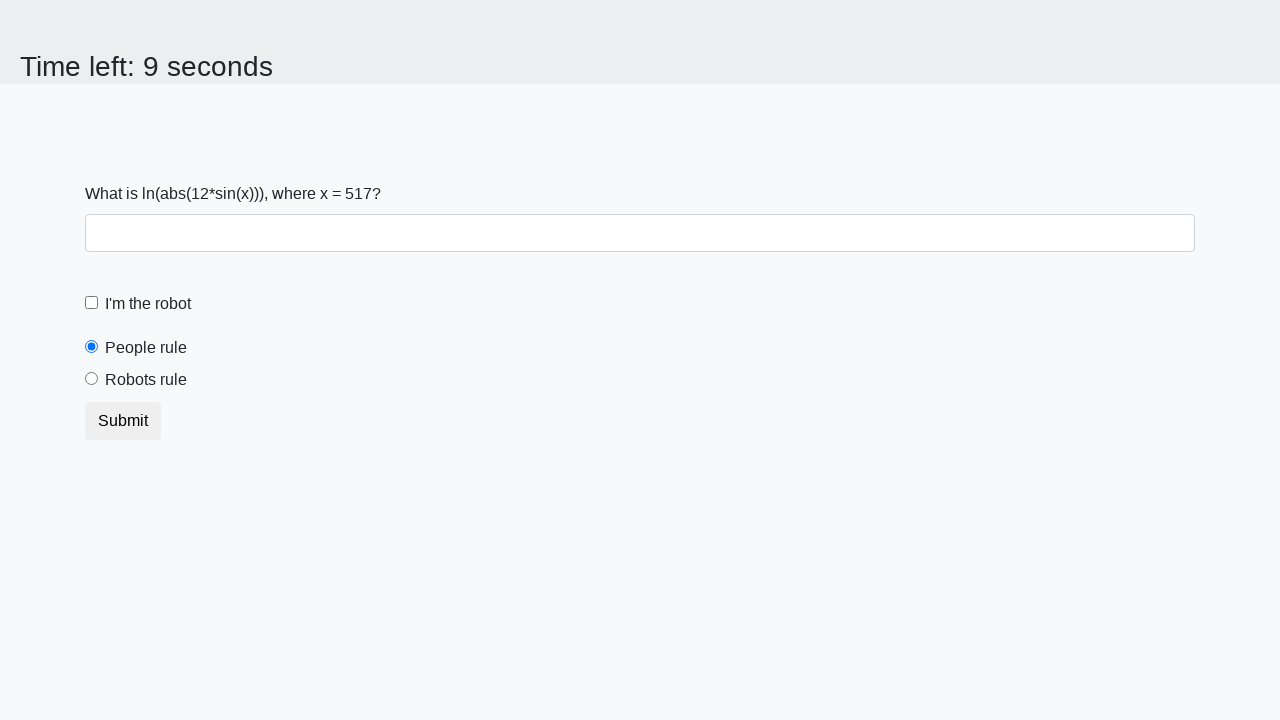

Asserted that 'people' radio button is selected by default
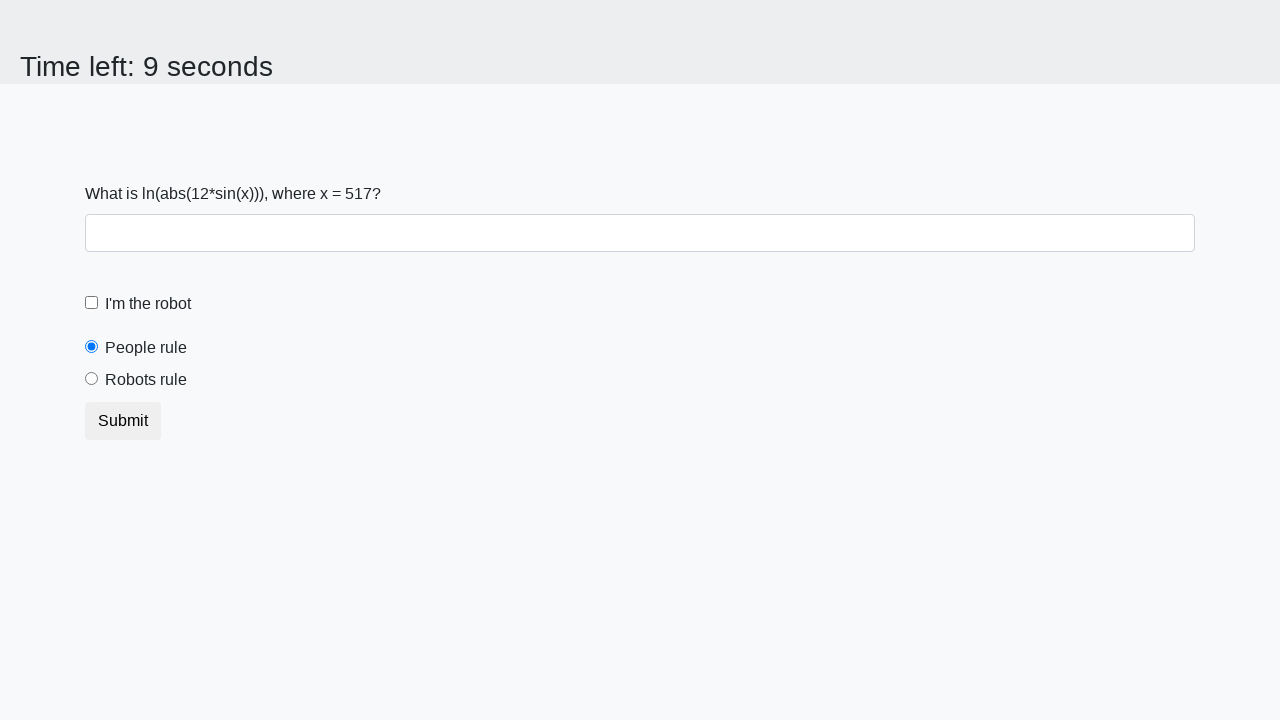

Located 'robots' radio button element
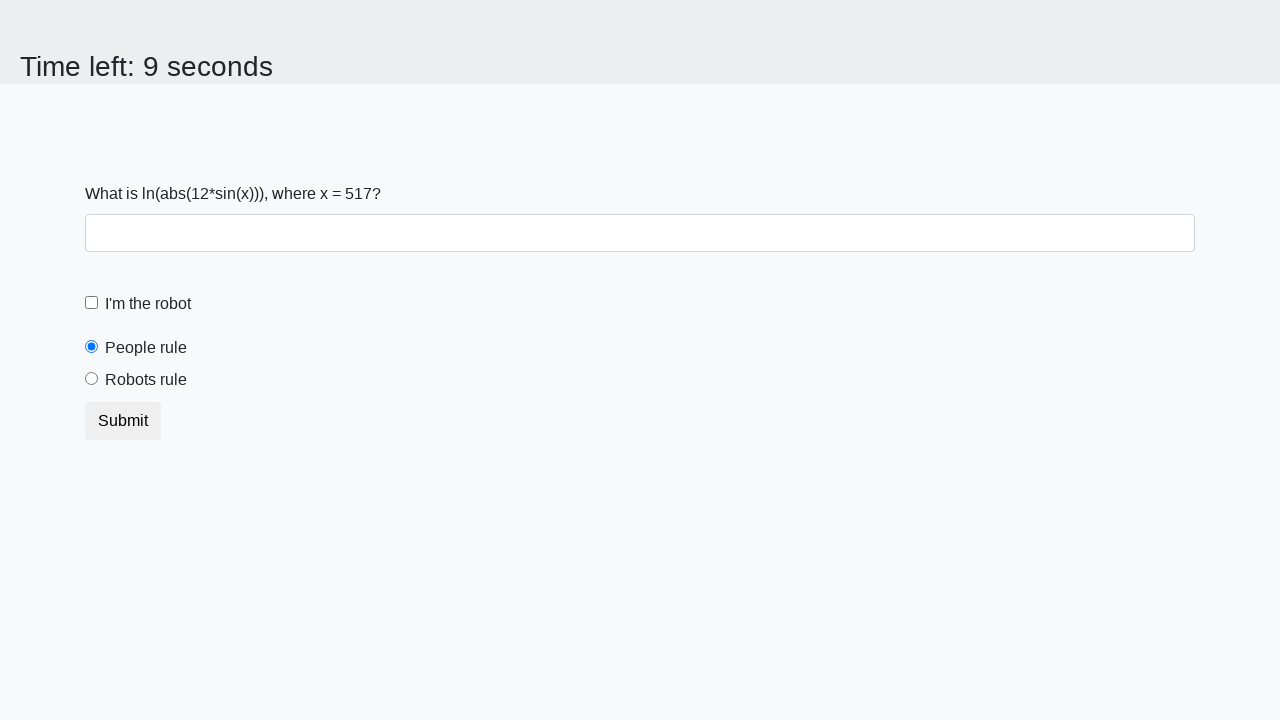

Retrieved 'checked' attribute from 'robots' radio button
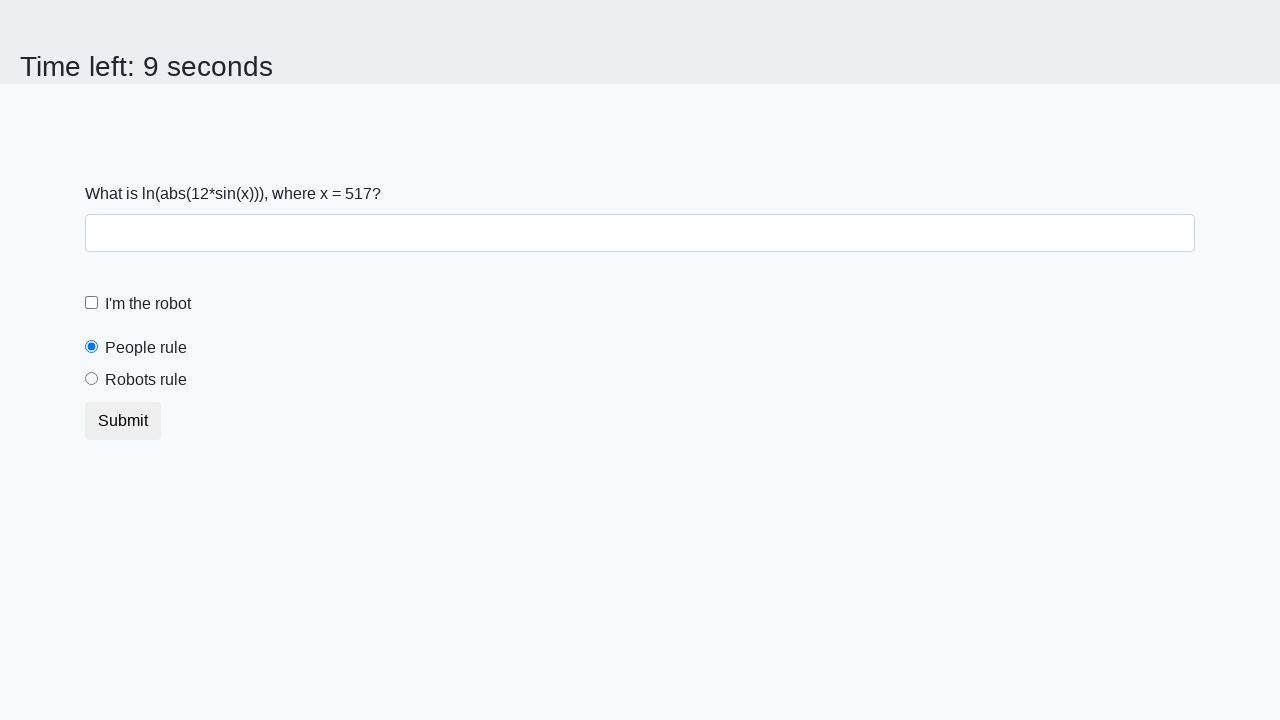

Asserted that 'robots' radio button is not selected by default
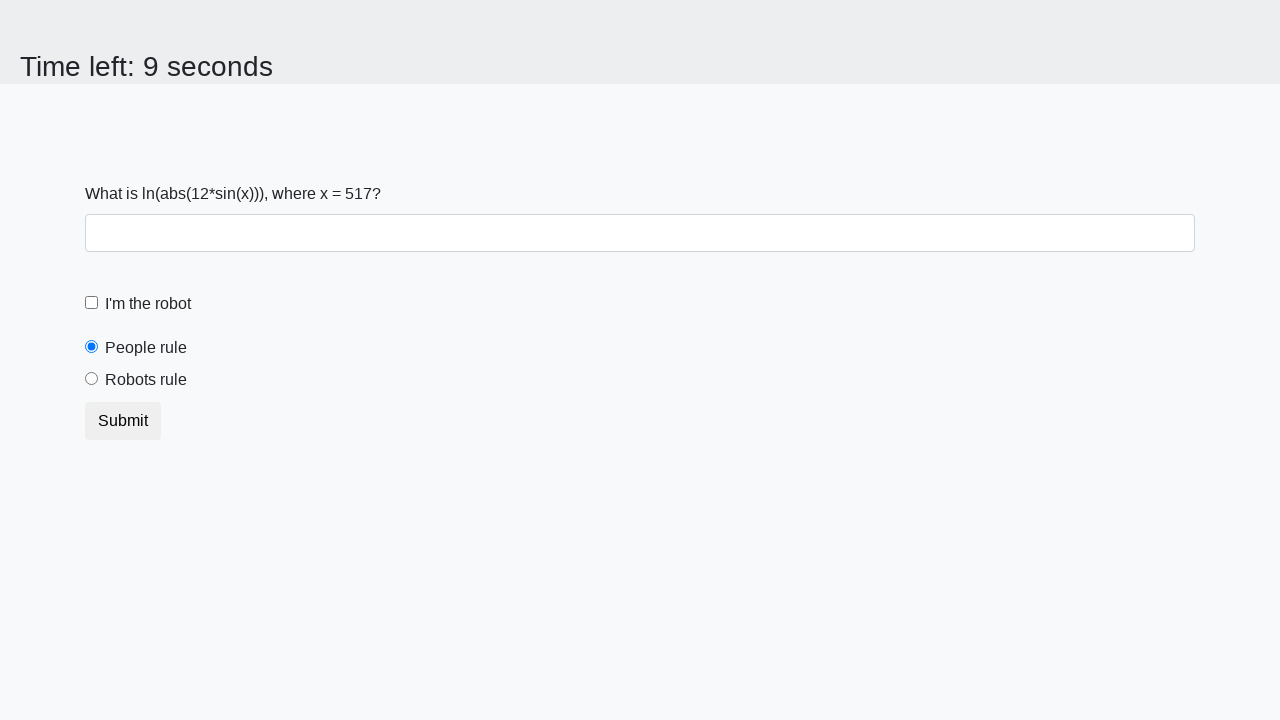

Located Submit button element
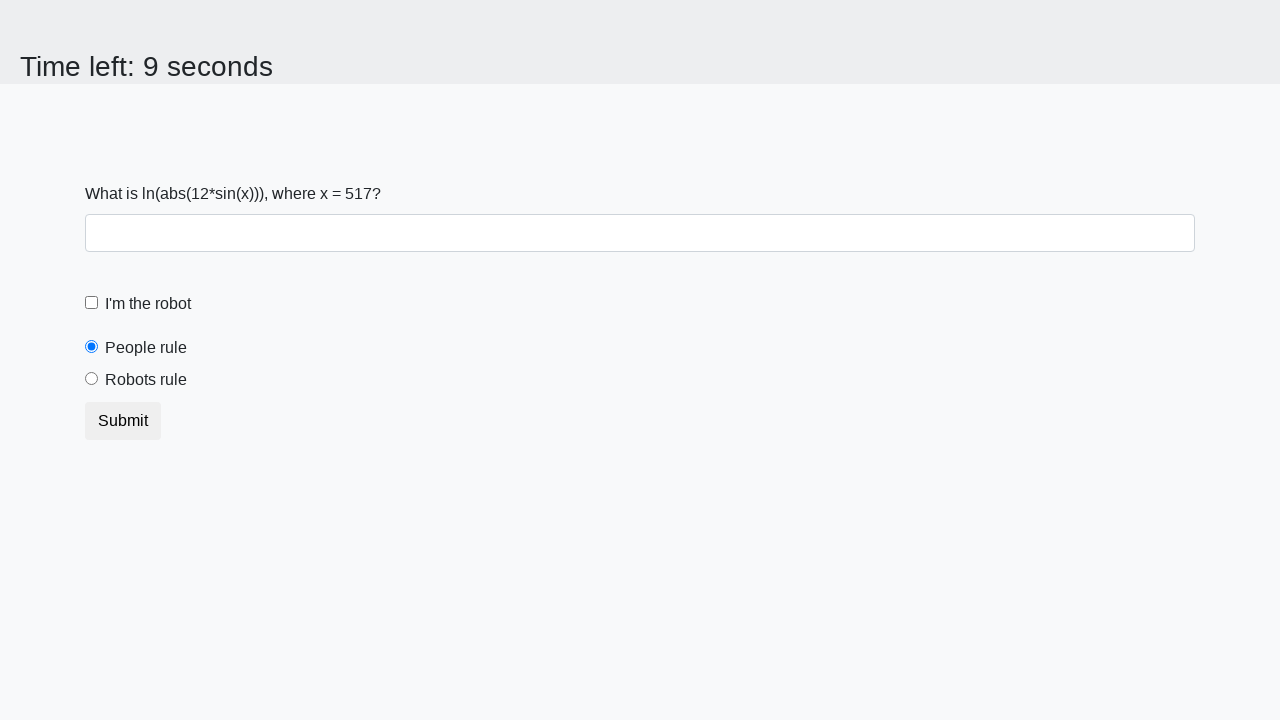

Retrieved 'disabled' attribute from Submit button
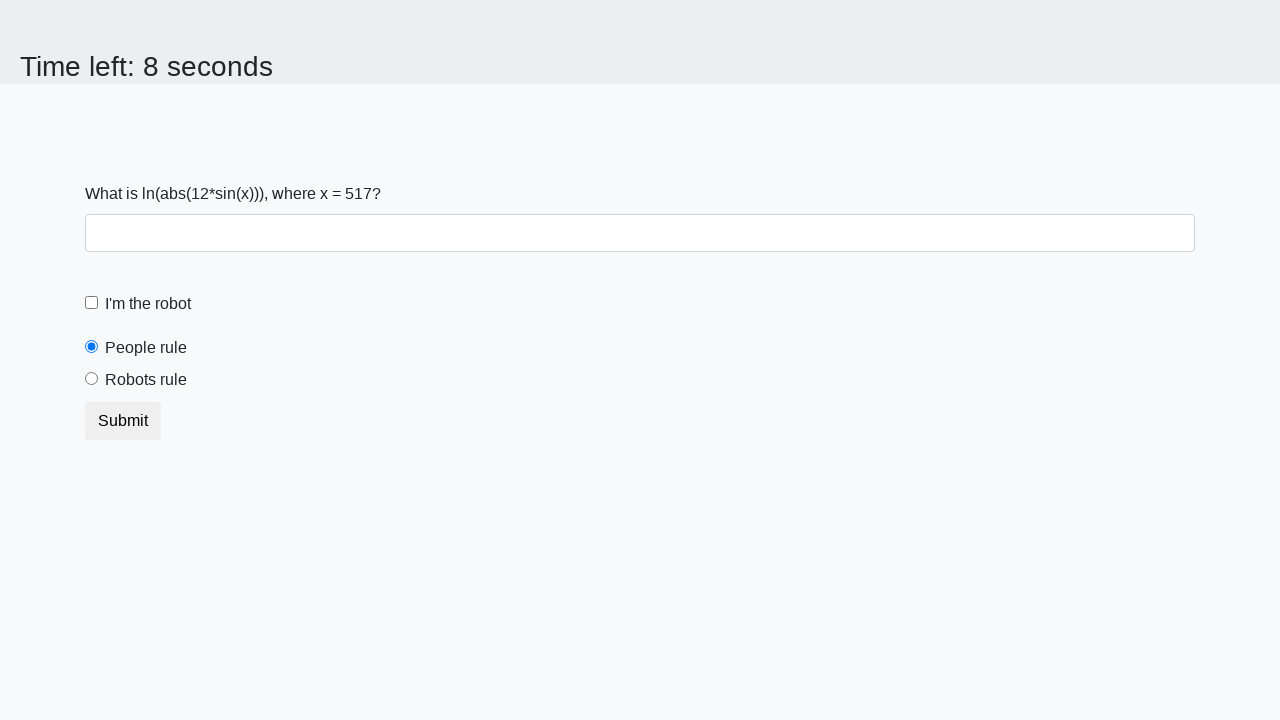

Asserted that Submit button is not disabled initially
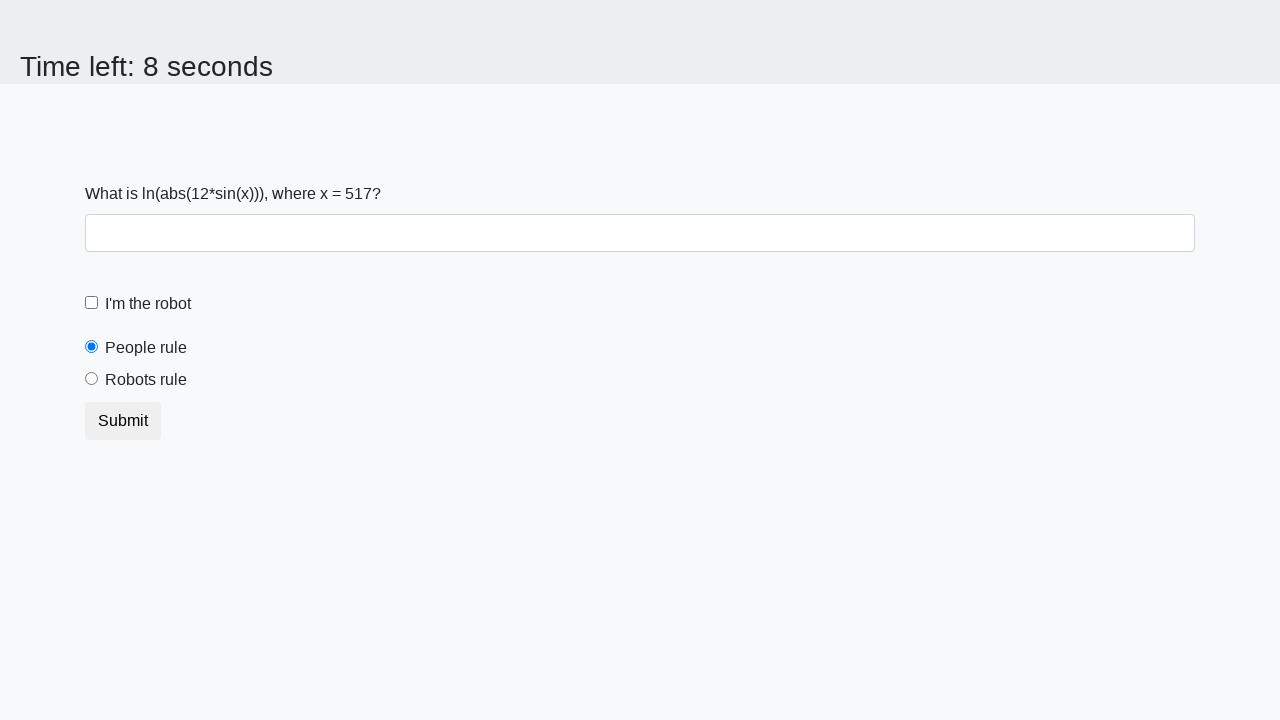

Waited 10 seconds for timeout period
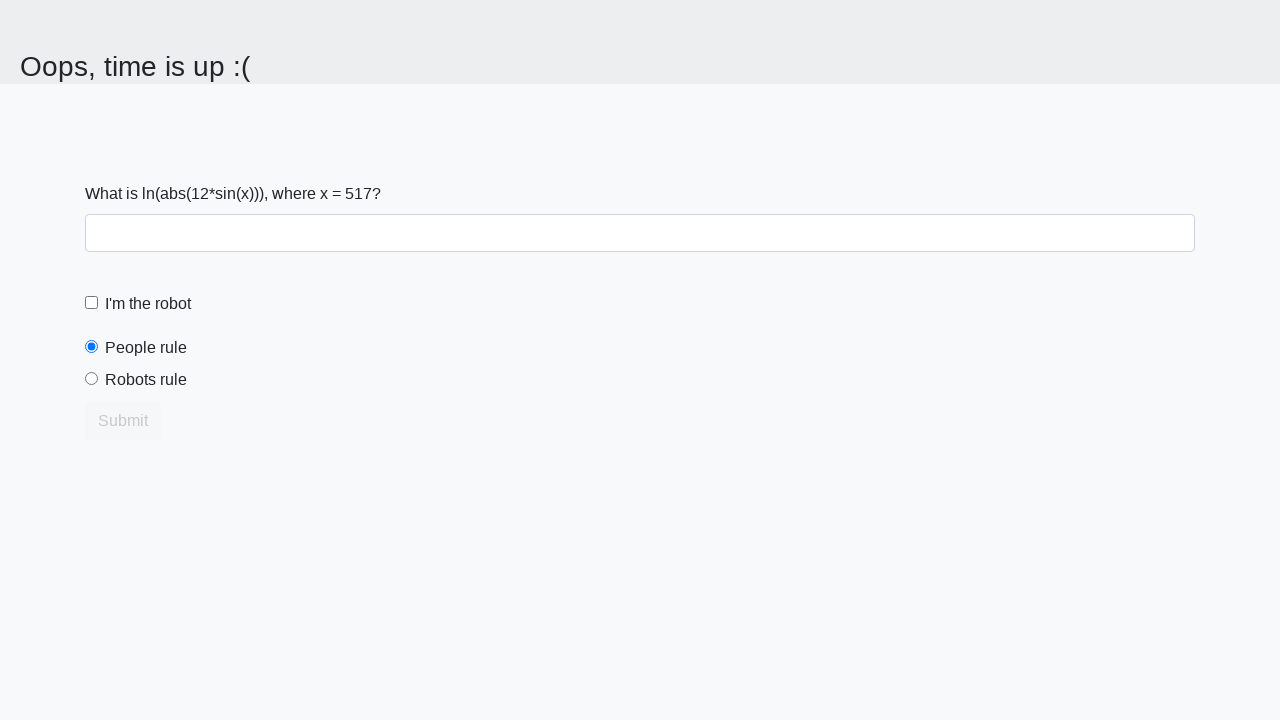

Retrieved 'disabled' attribute from Submit button after timeout
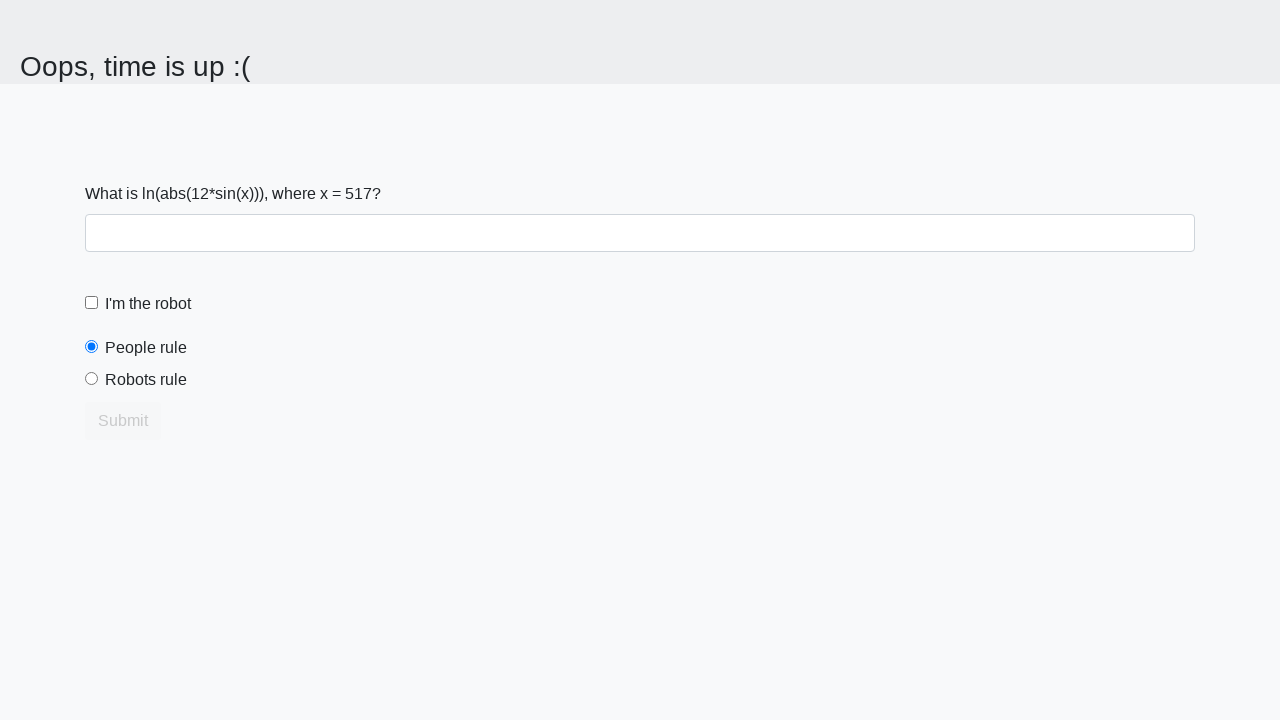

Asserted that Submit button is disabled after 10-second timeout
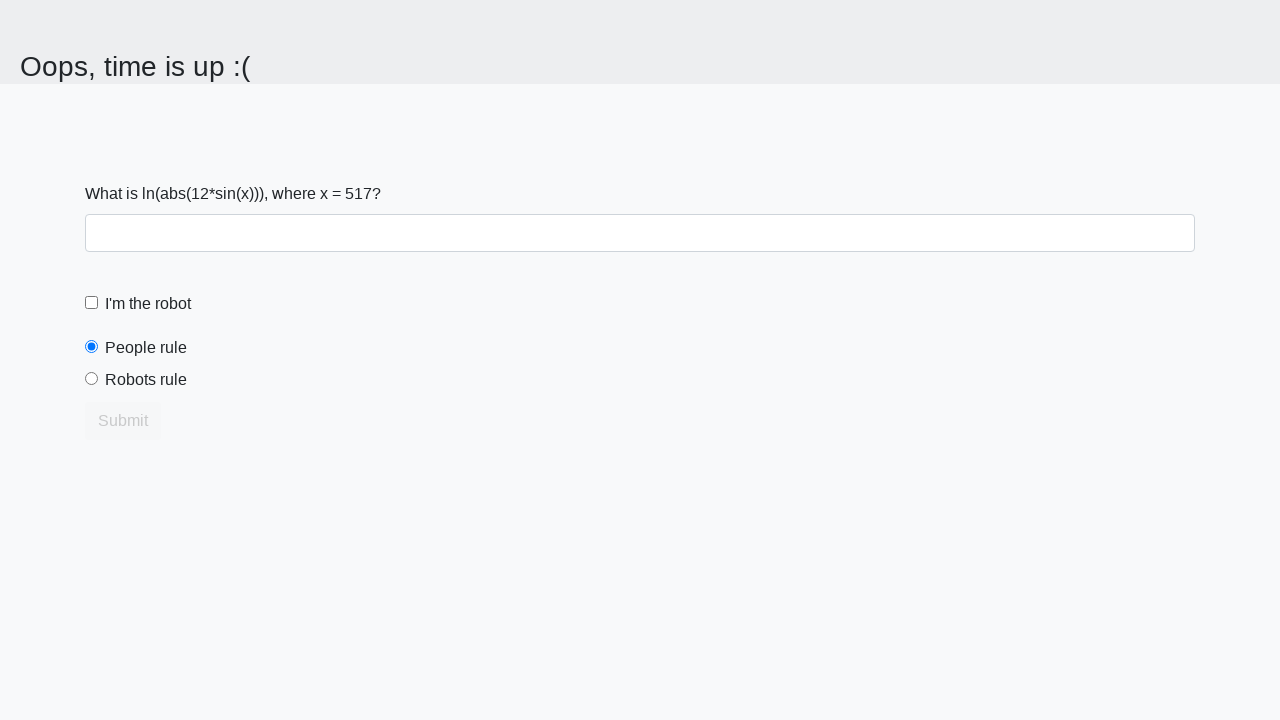

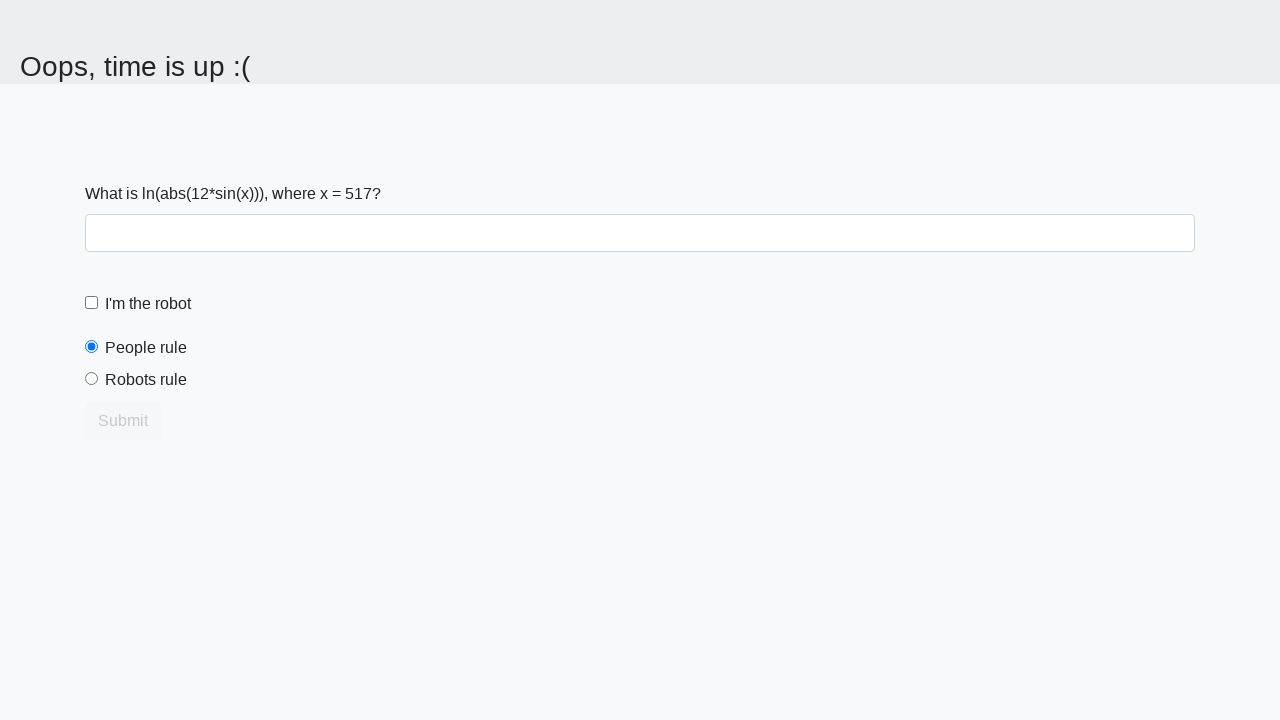